Tests multi-select functionality by holding Ctrl key and clicking multiple list items to select them

Starting URL: https://leafground.com/list.xhtml

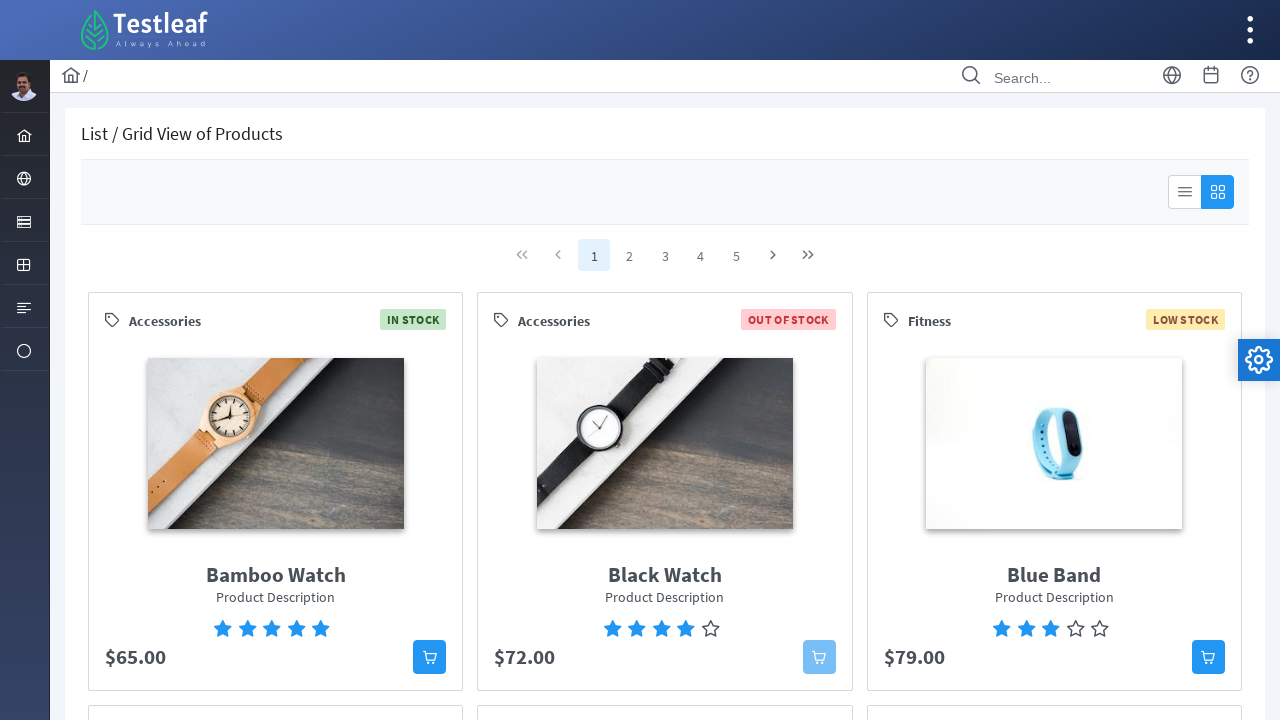

Waited for selectable list to load
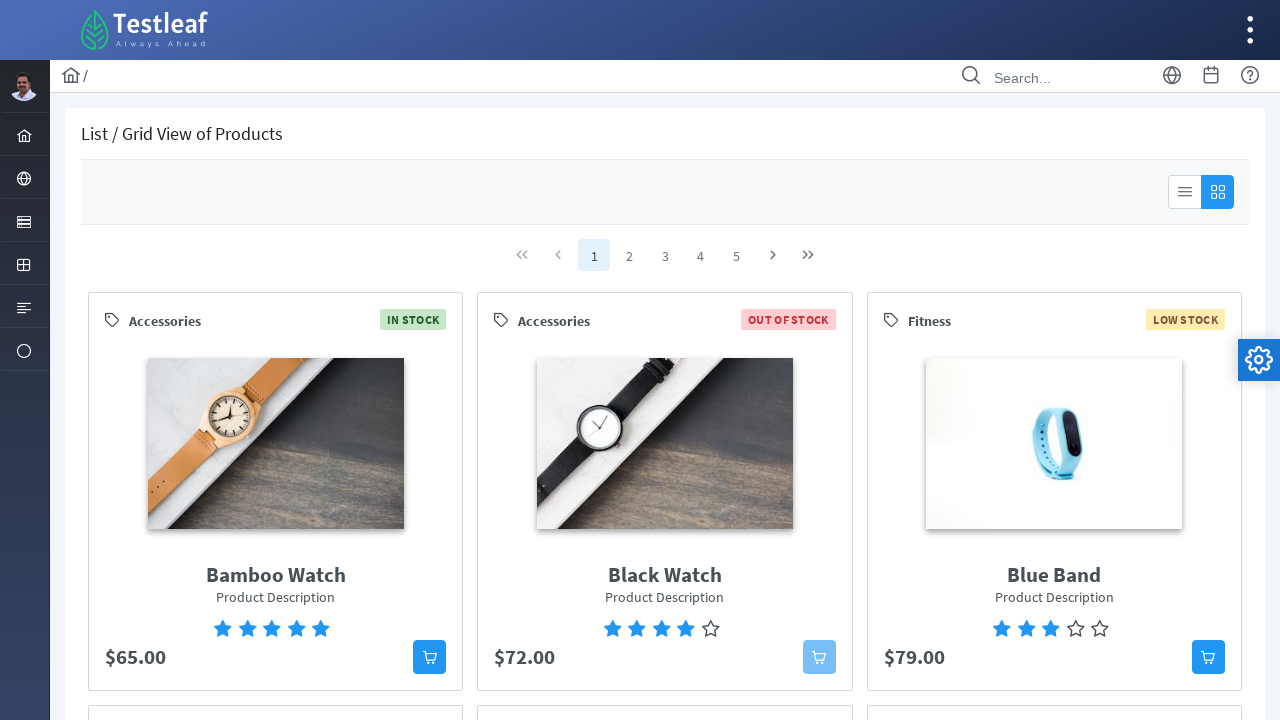

Located all list items in the From list
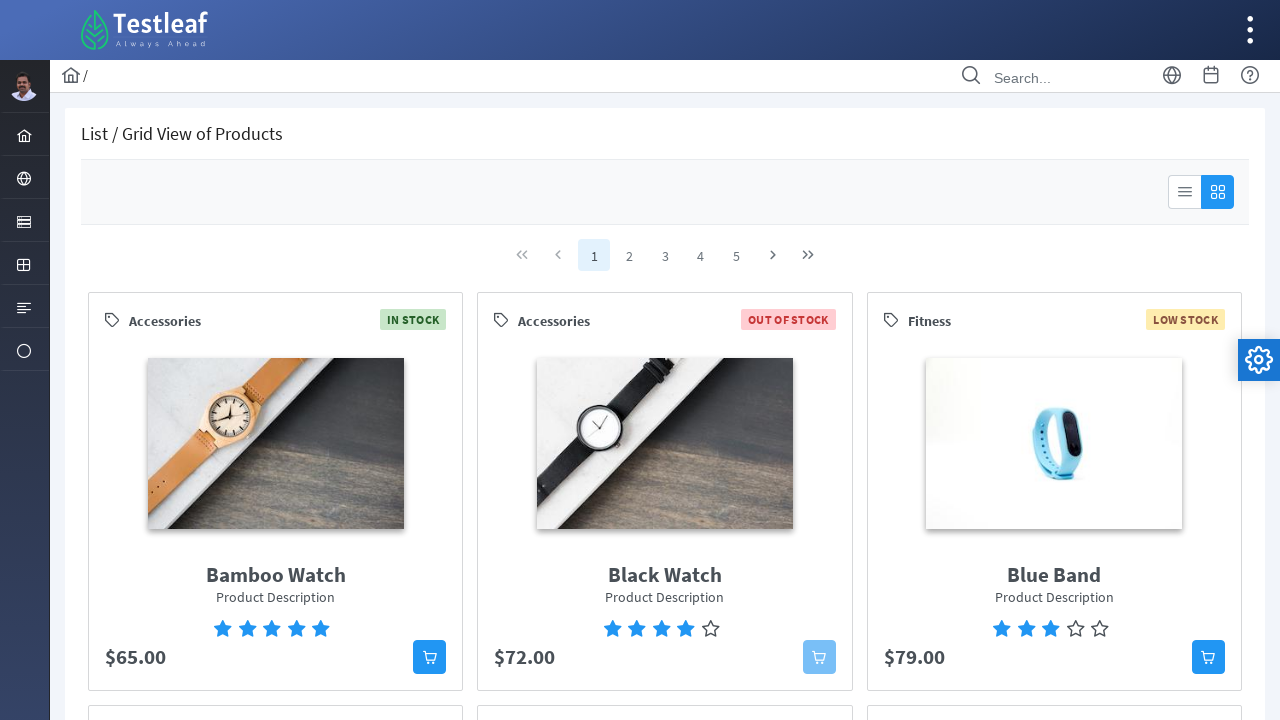

Pressed down Ctrl key to start multi-select
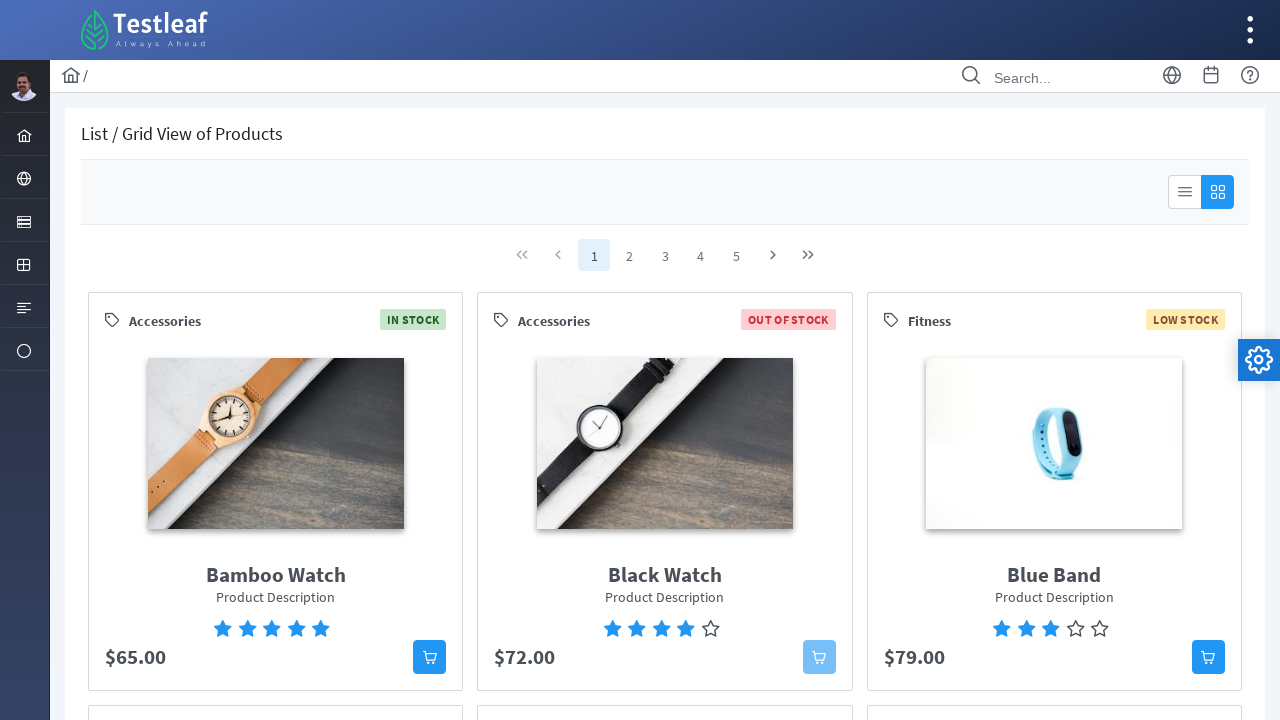

Clicked first list item while holding Ctrl at (291, 472) on xpath=//ul[@aria-label='From']/li >> nth=0
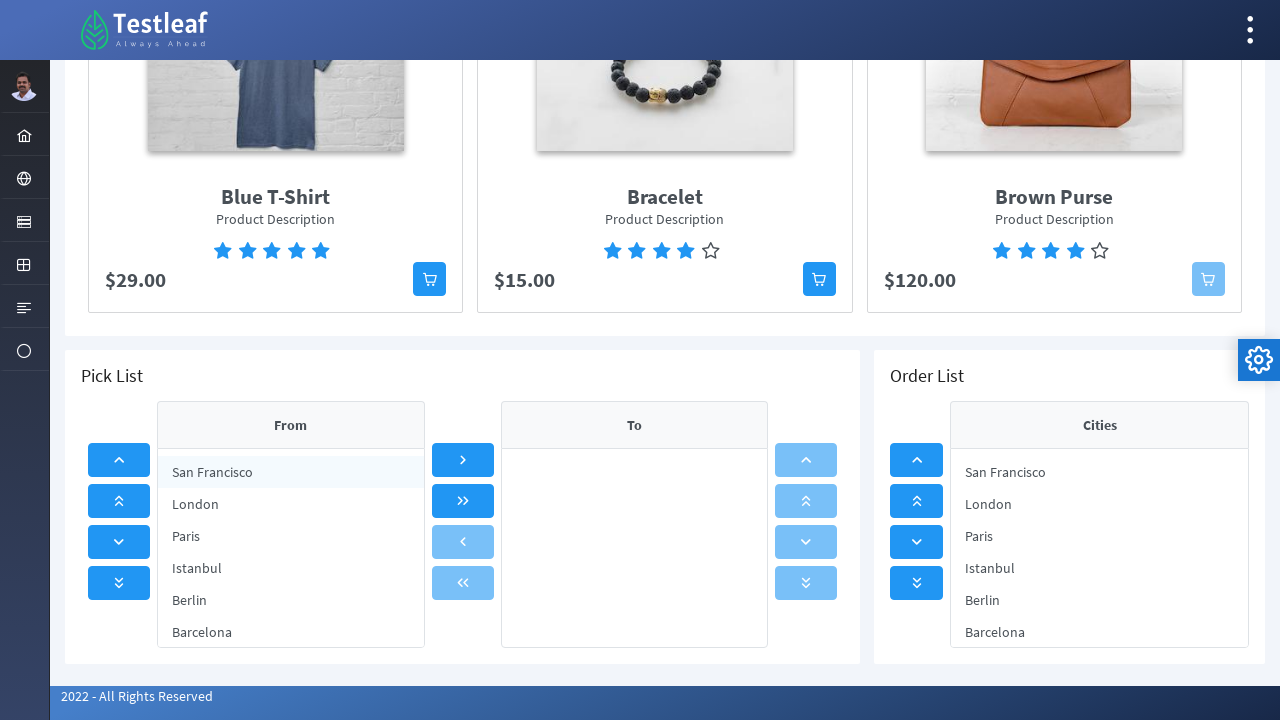

Clicked second list item while holding Ctrl at (291, 504) on xpath=//ul[@aria-label='From']/li >> nth=1
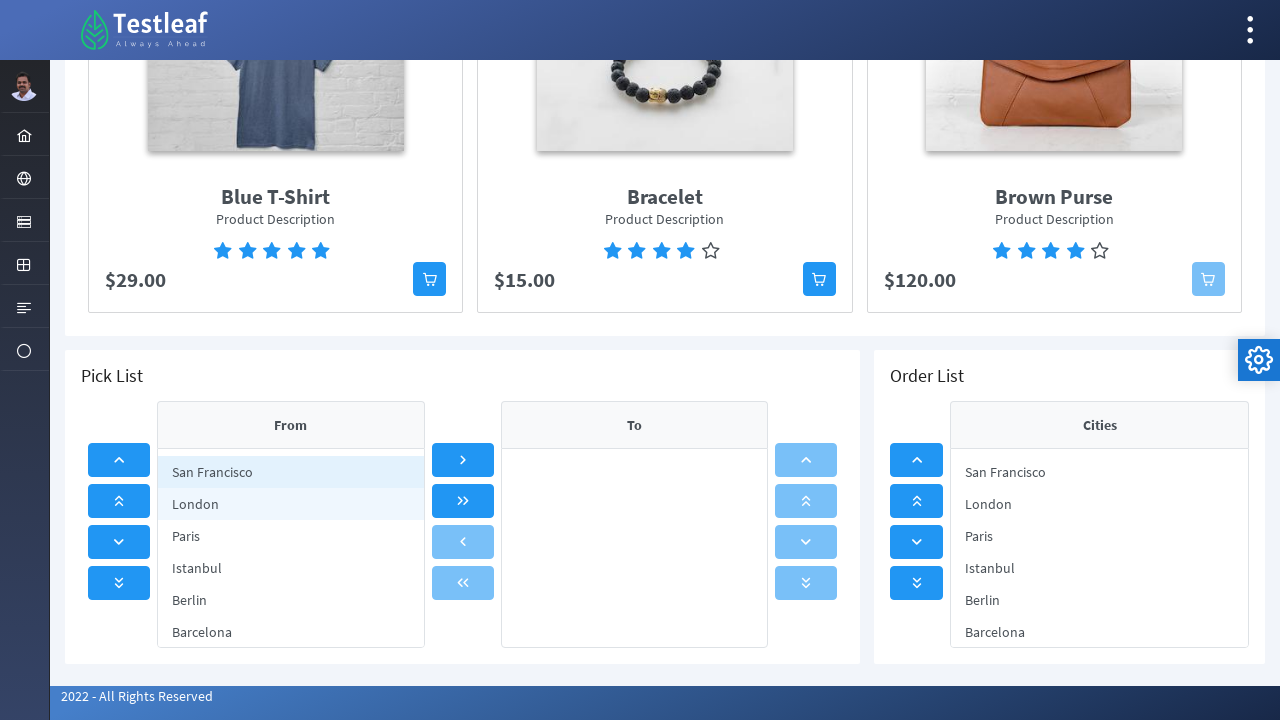

Clicked third list item while holding Ctrl at (291, 536) on xpath=//ul[@aria-label='From']/li >> nth=2
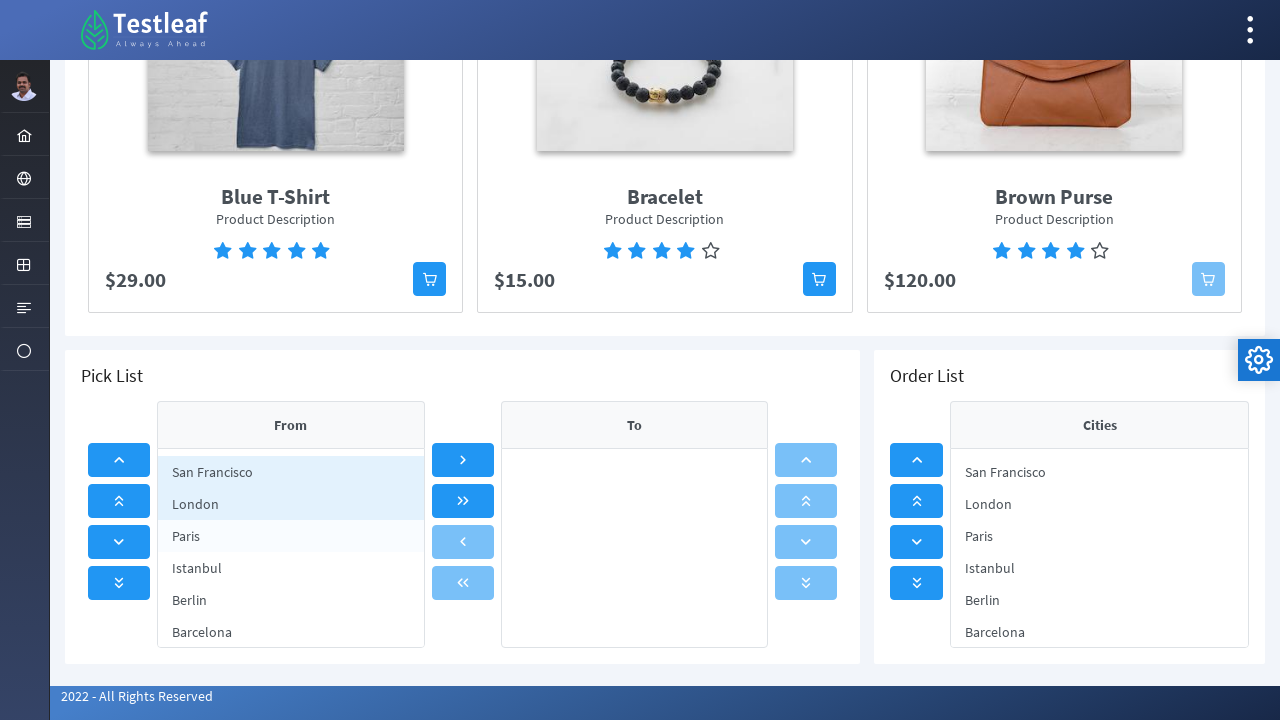

Released Ctrl key to complete multi-select
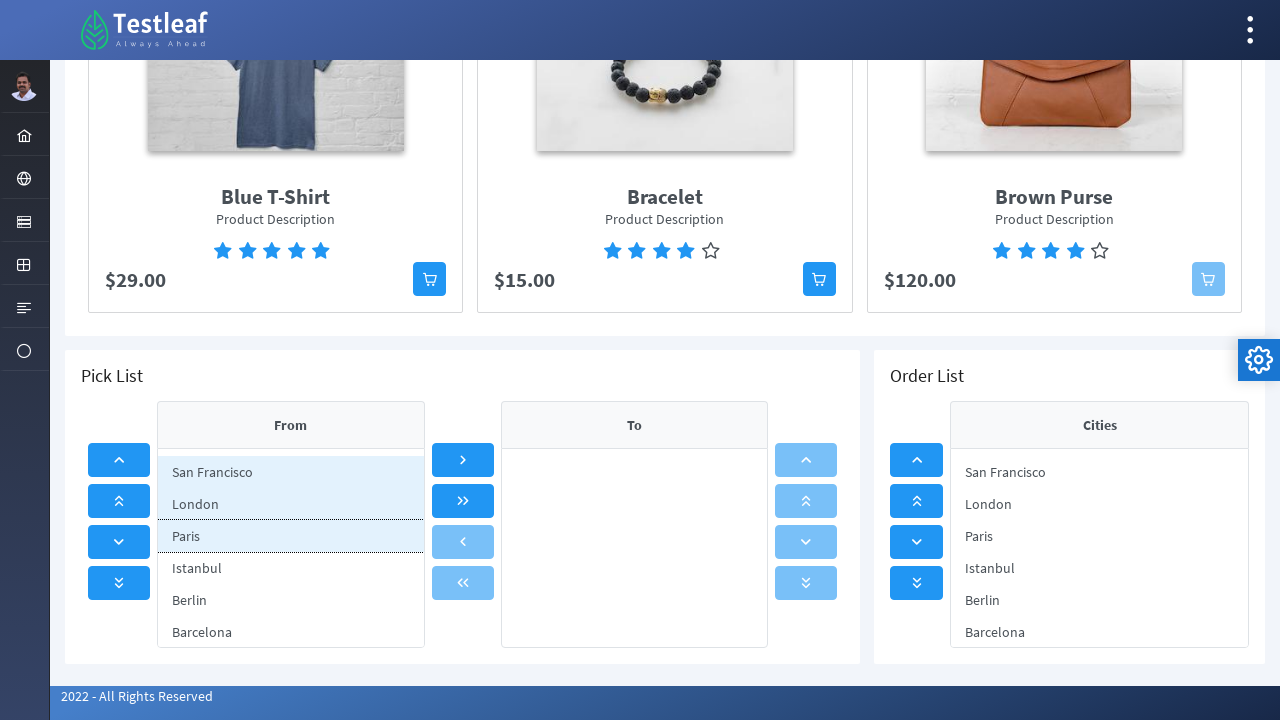

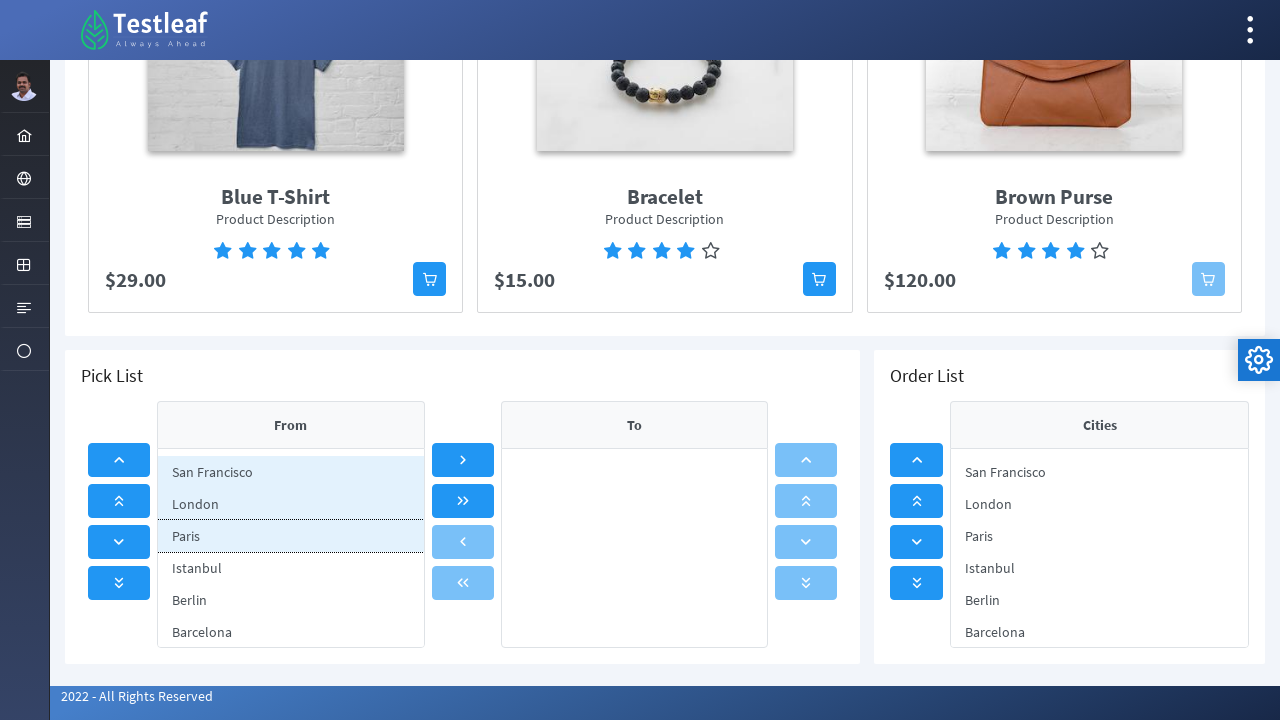